Navigates to a Book Outlet product page and verifies the page loads by checking the title

Starting URL: https://bookoutlet.ca/products/9781635577921B/a-day-of-fallen-night-the-roots-of-chaos-bk-2

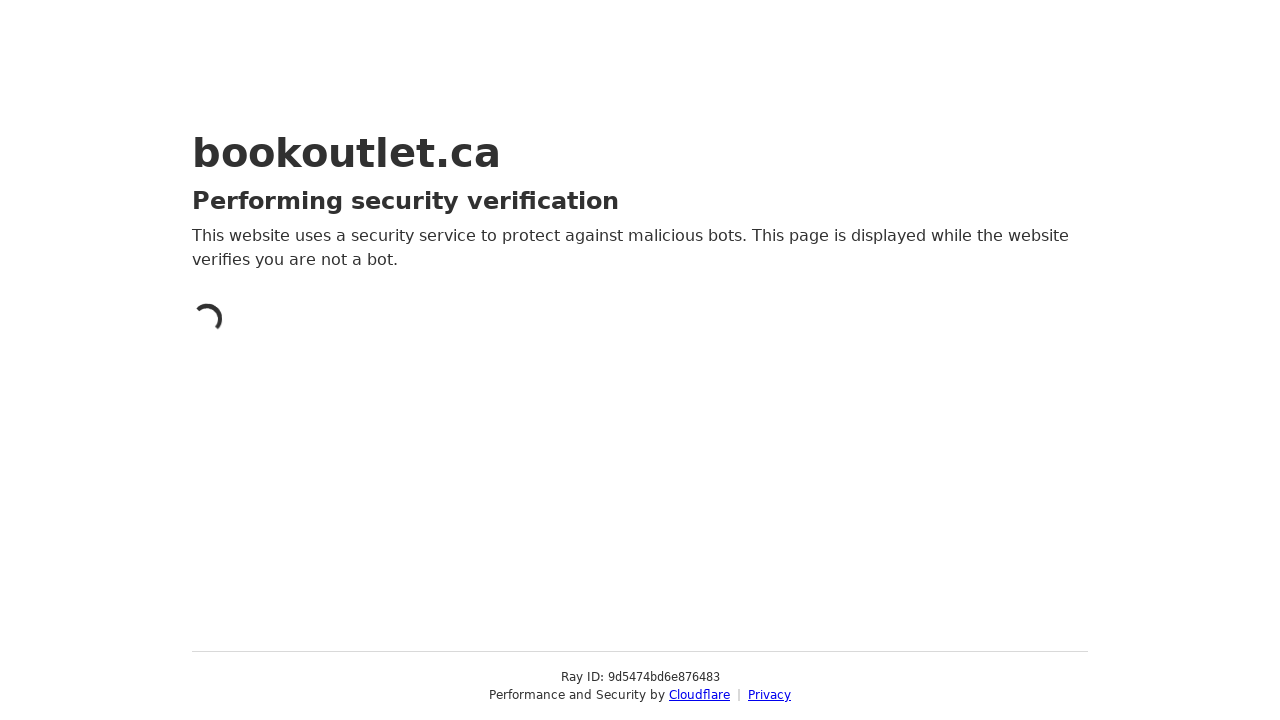

Waited for page to reach domcontentloaded state
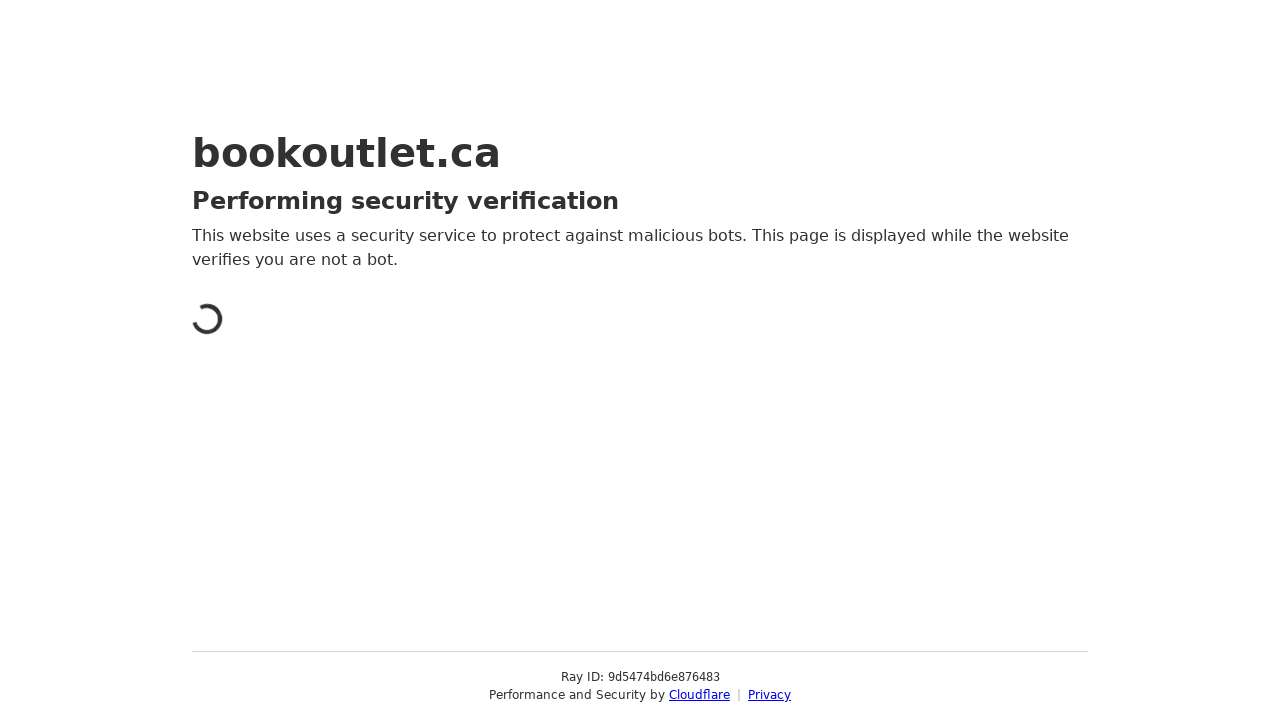

Retrieved page title: 'Just a moment...'
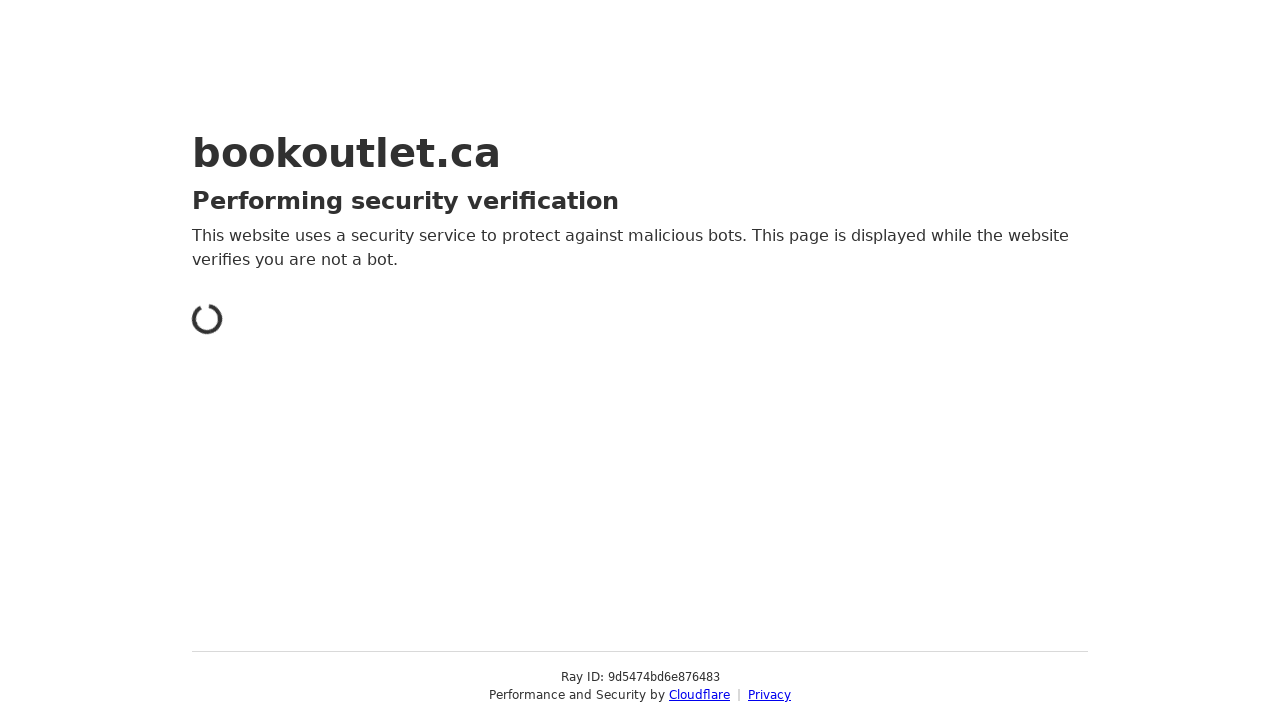

Verified that page title is not empty
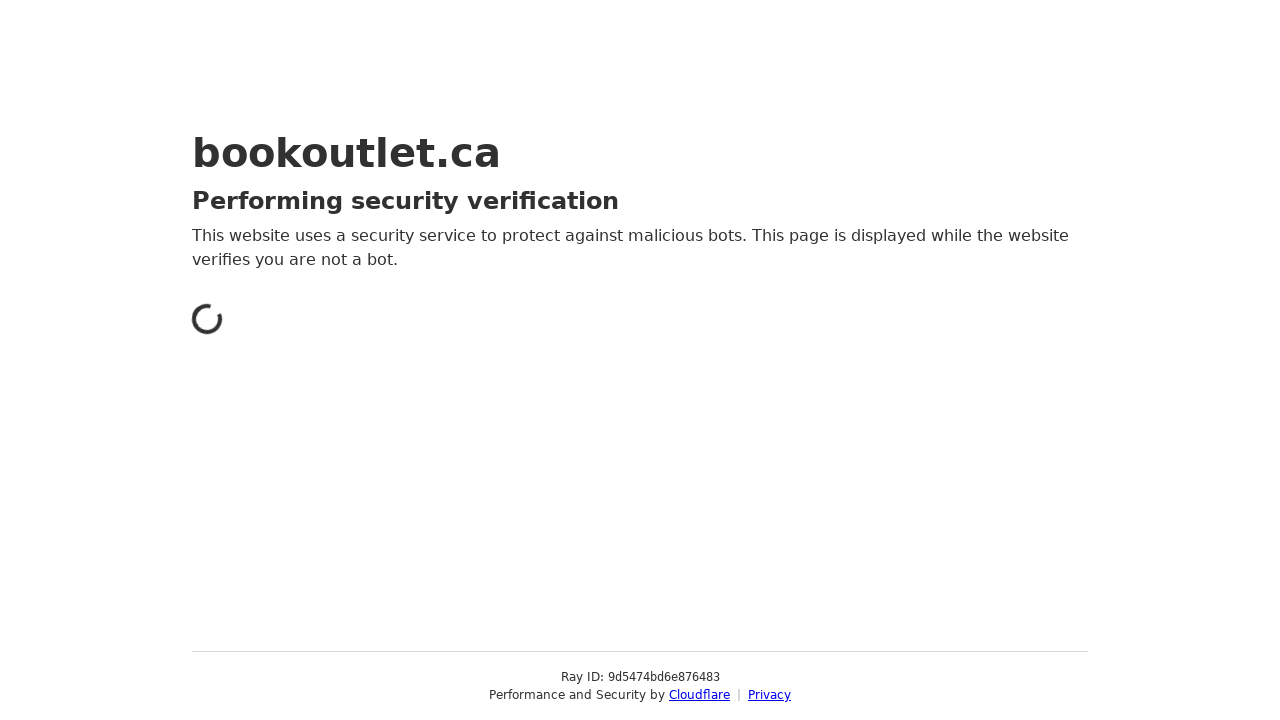

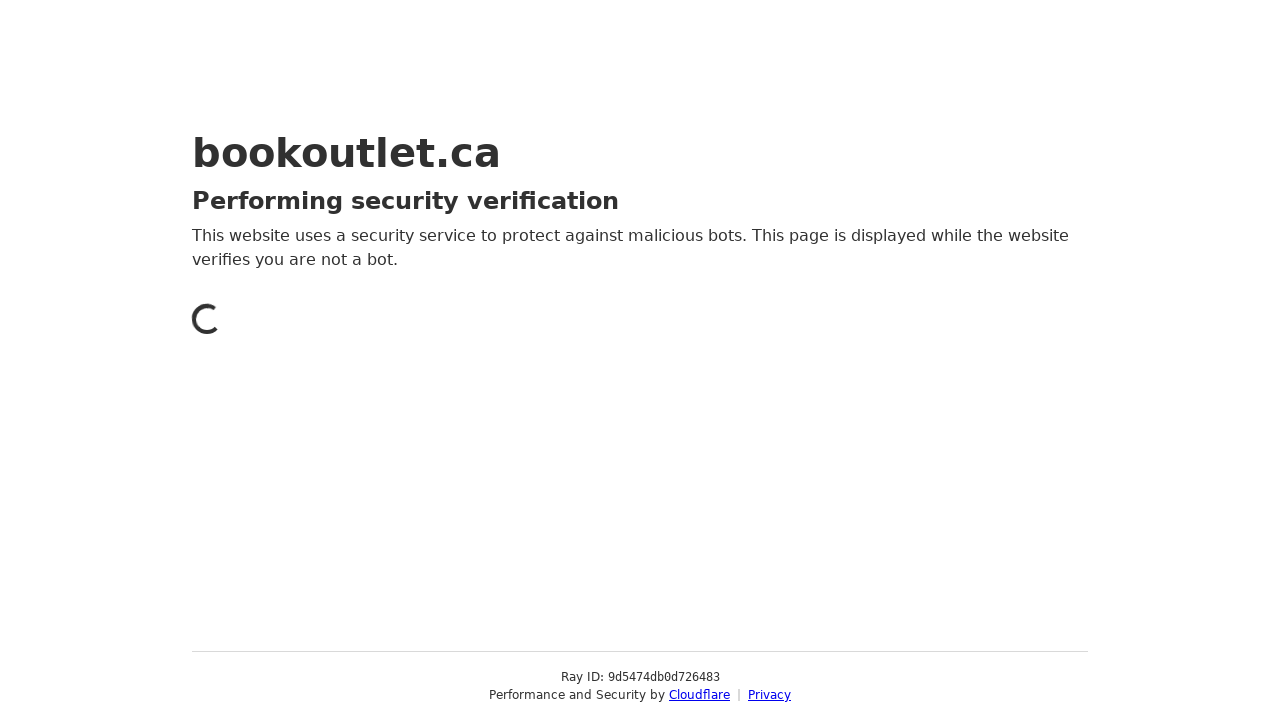